Navigates to the Link Page and verifies the page opened correctly by checking for the Lorem ipsum header

Starting URL: https://kristinek.github.io/site/examples/po

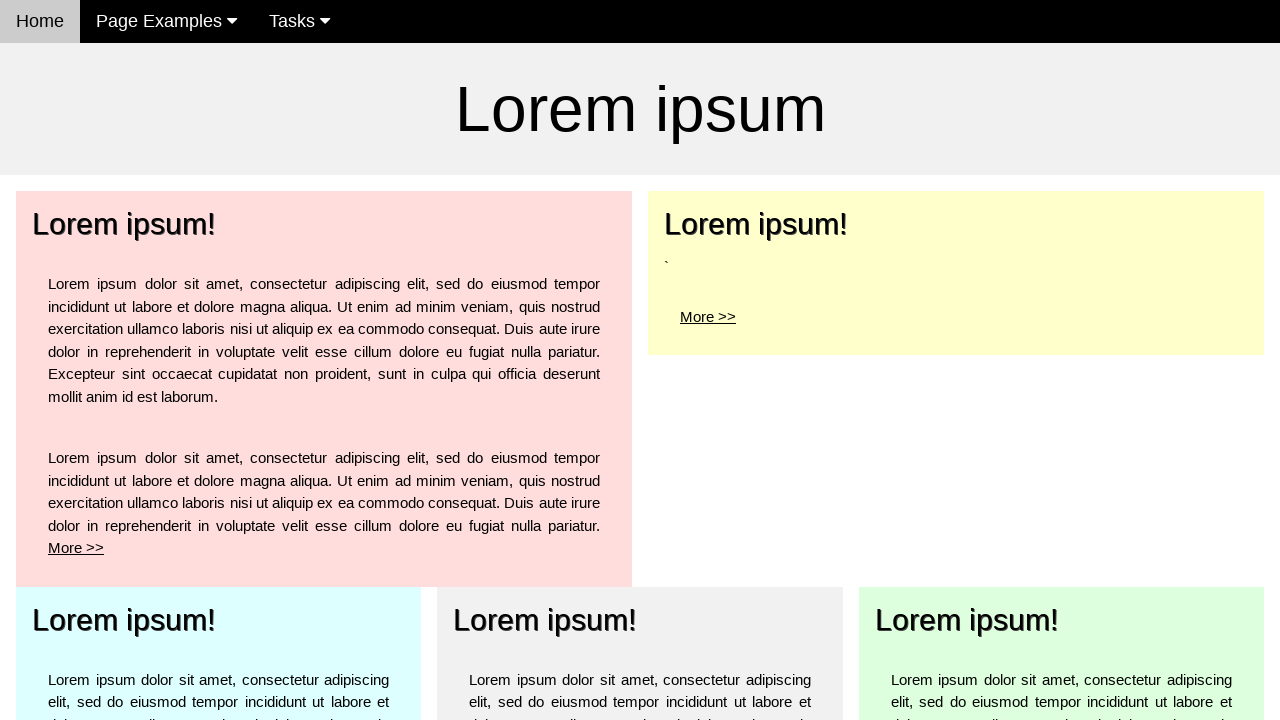

Navigated to Link Page at https://kristinek.github.io/site/examples/po
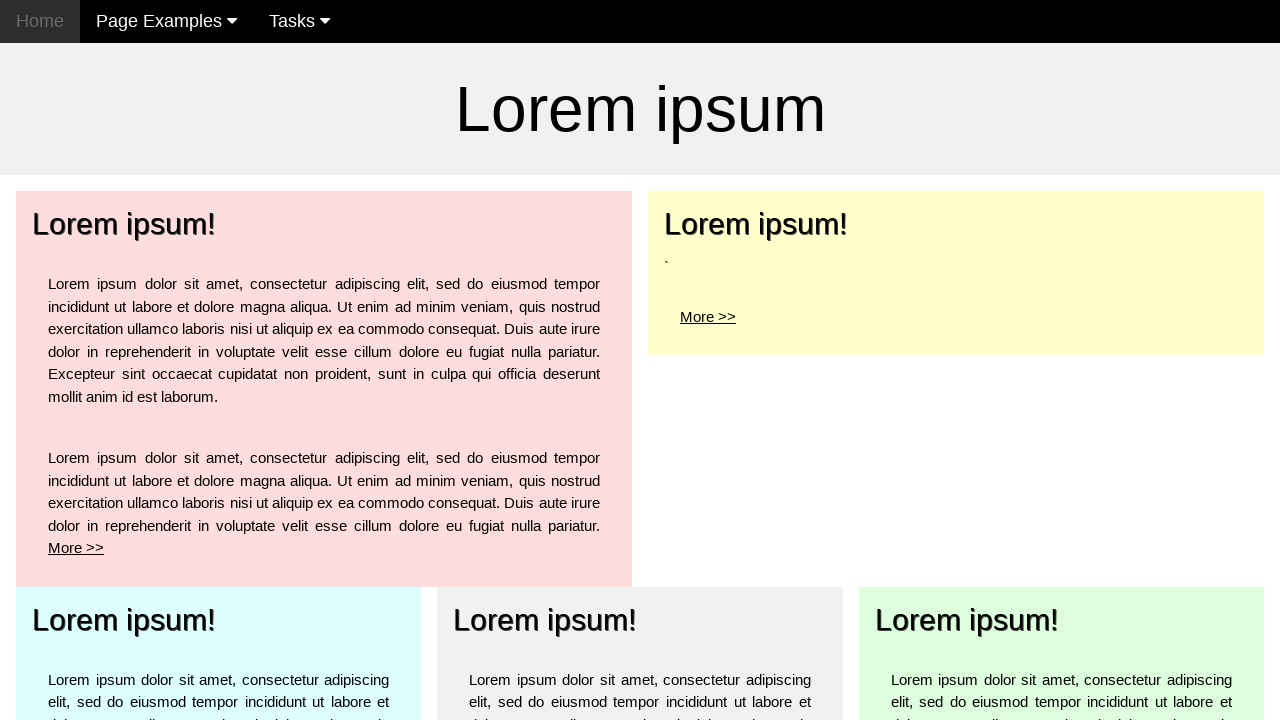

Located Lorem ipsum header element
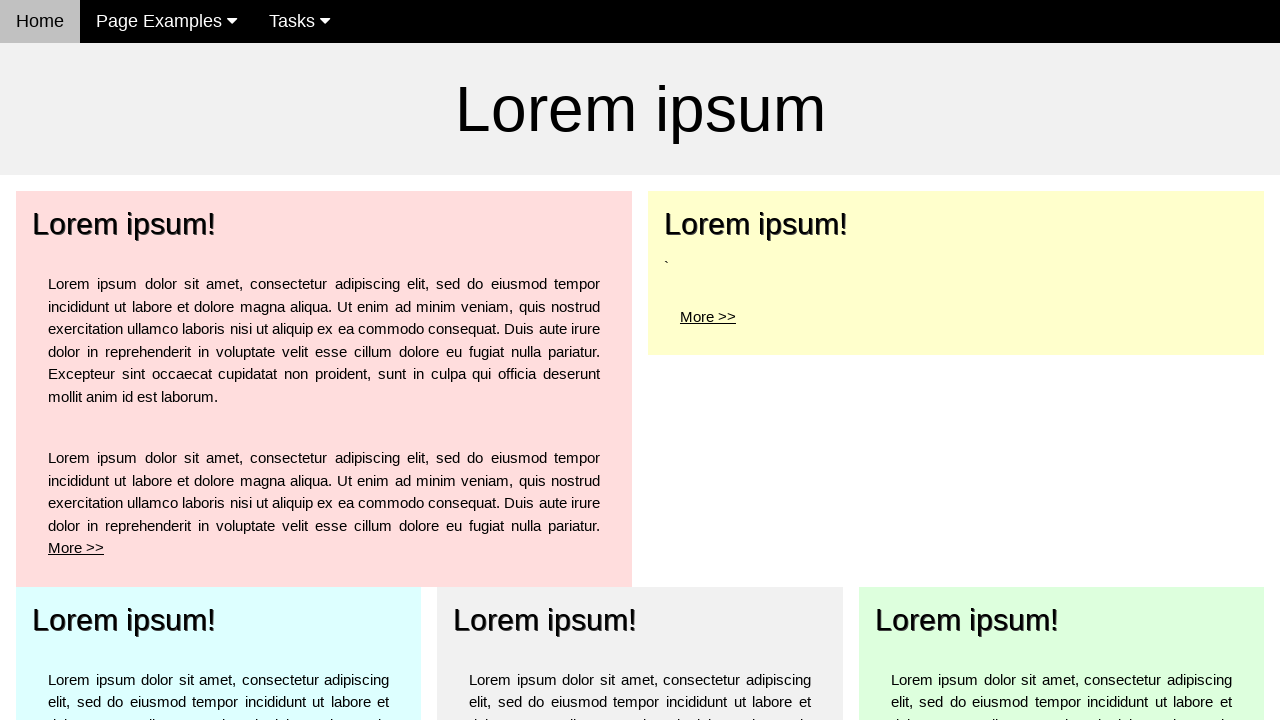

Verified Lorem ipsum header text content matches expected value
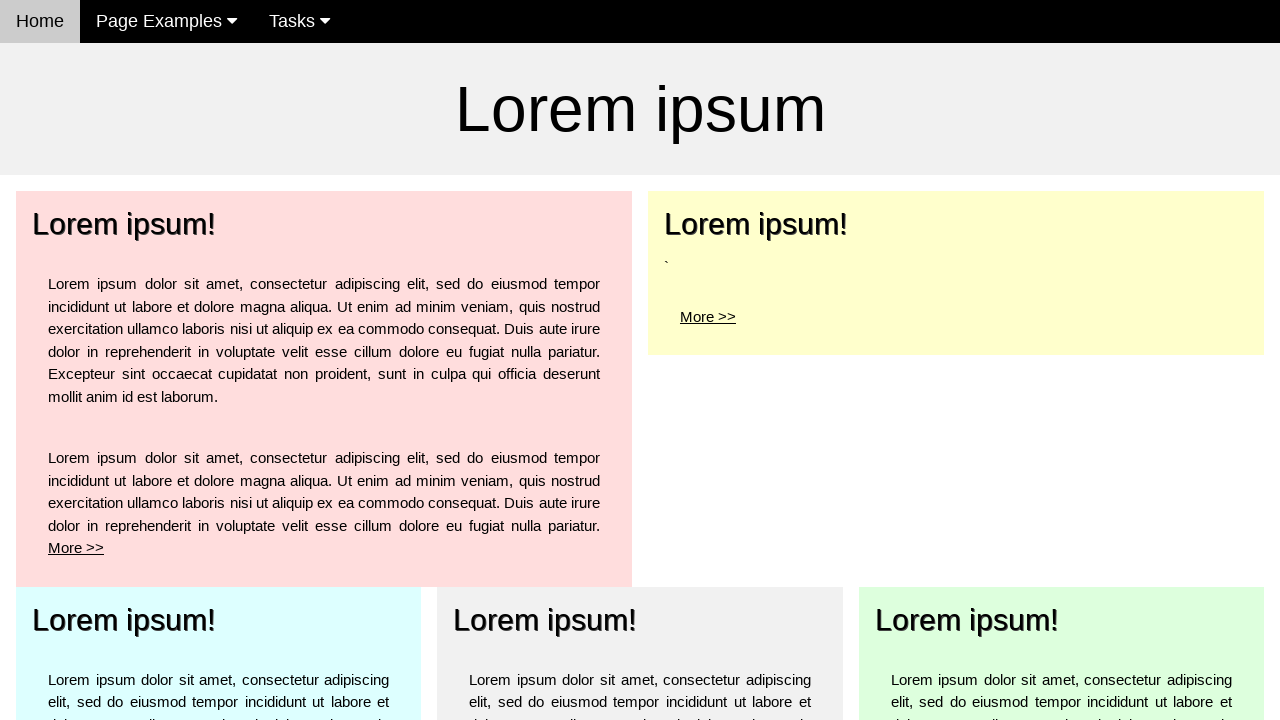

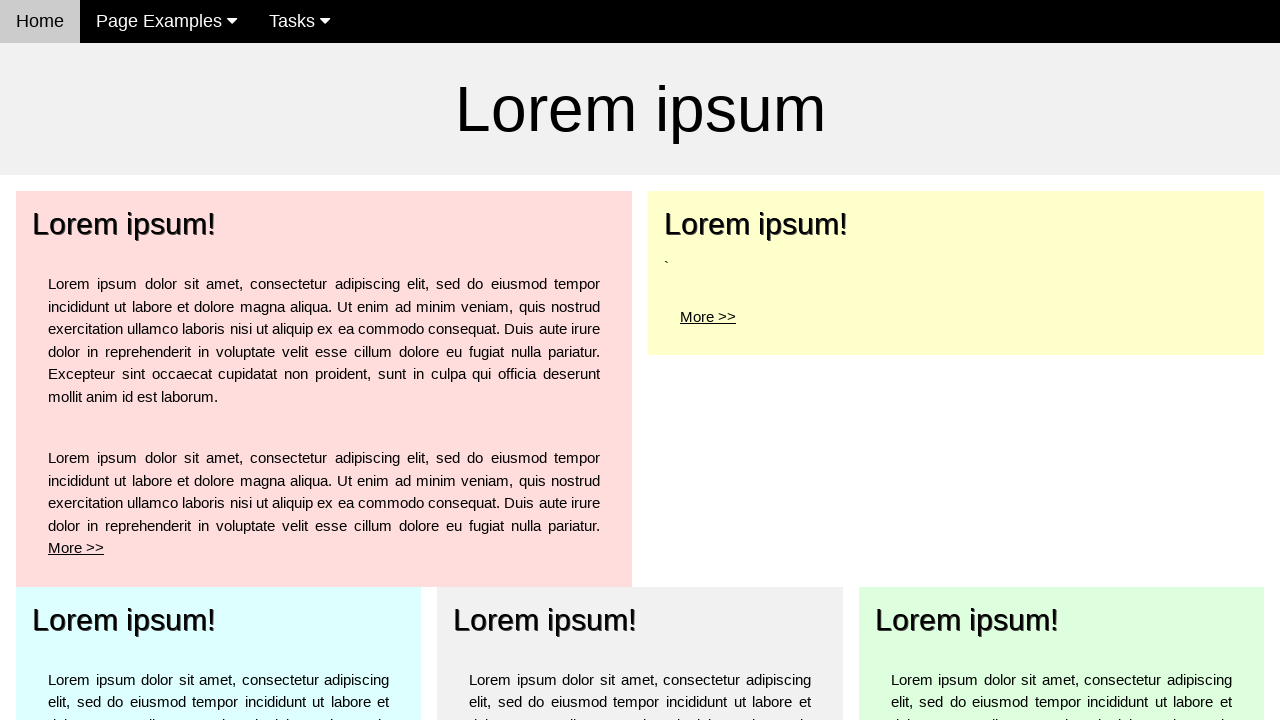